Navigates to Gmail homepage and maximizes the browser window

Starting URL: https://www.gmail.com

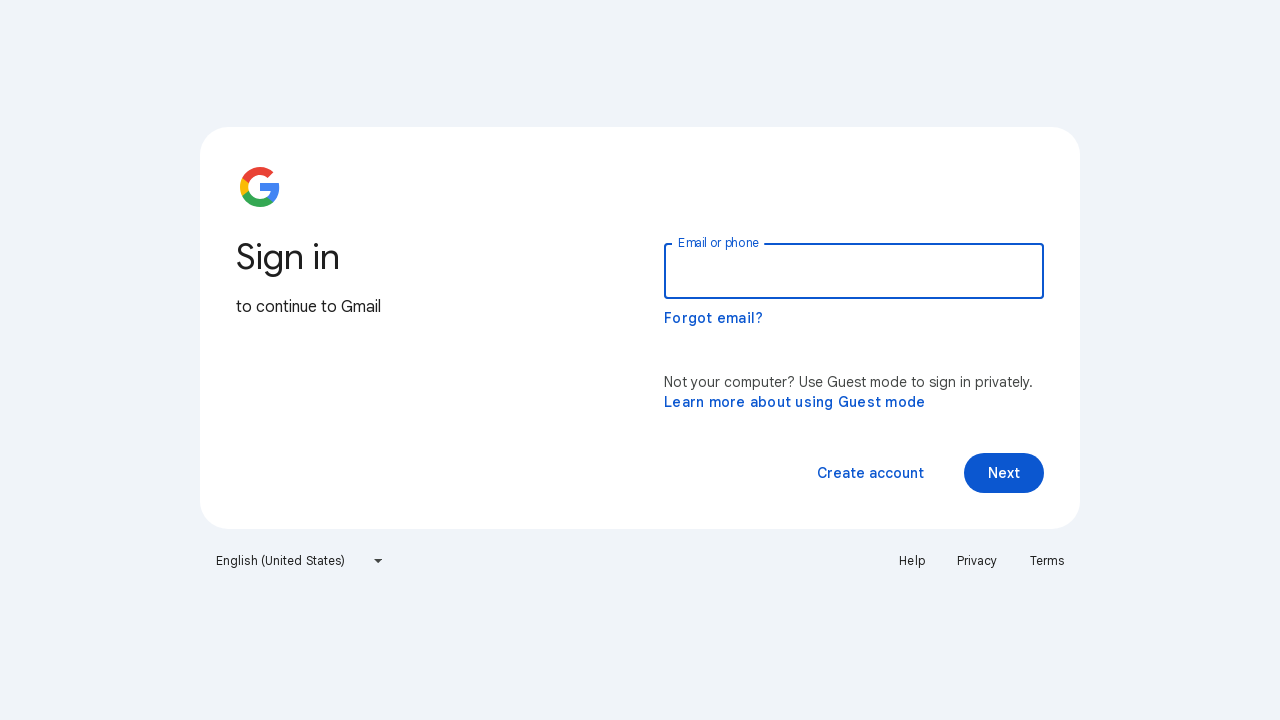

Set browser viewport to 1920x1080
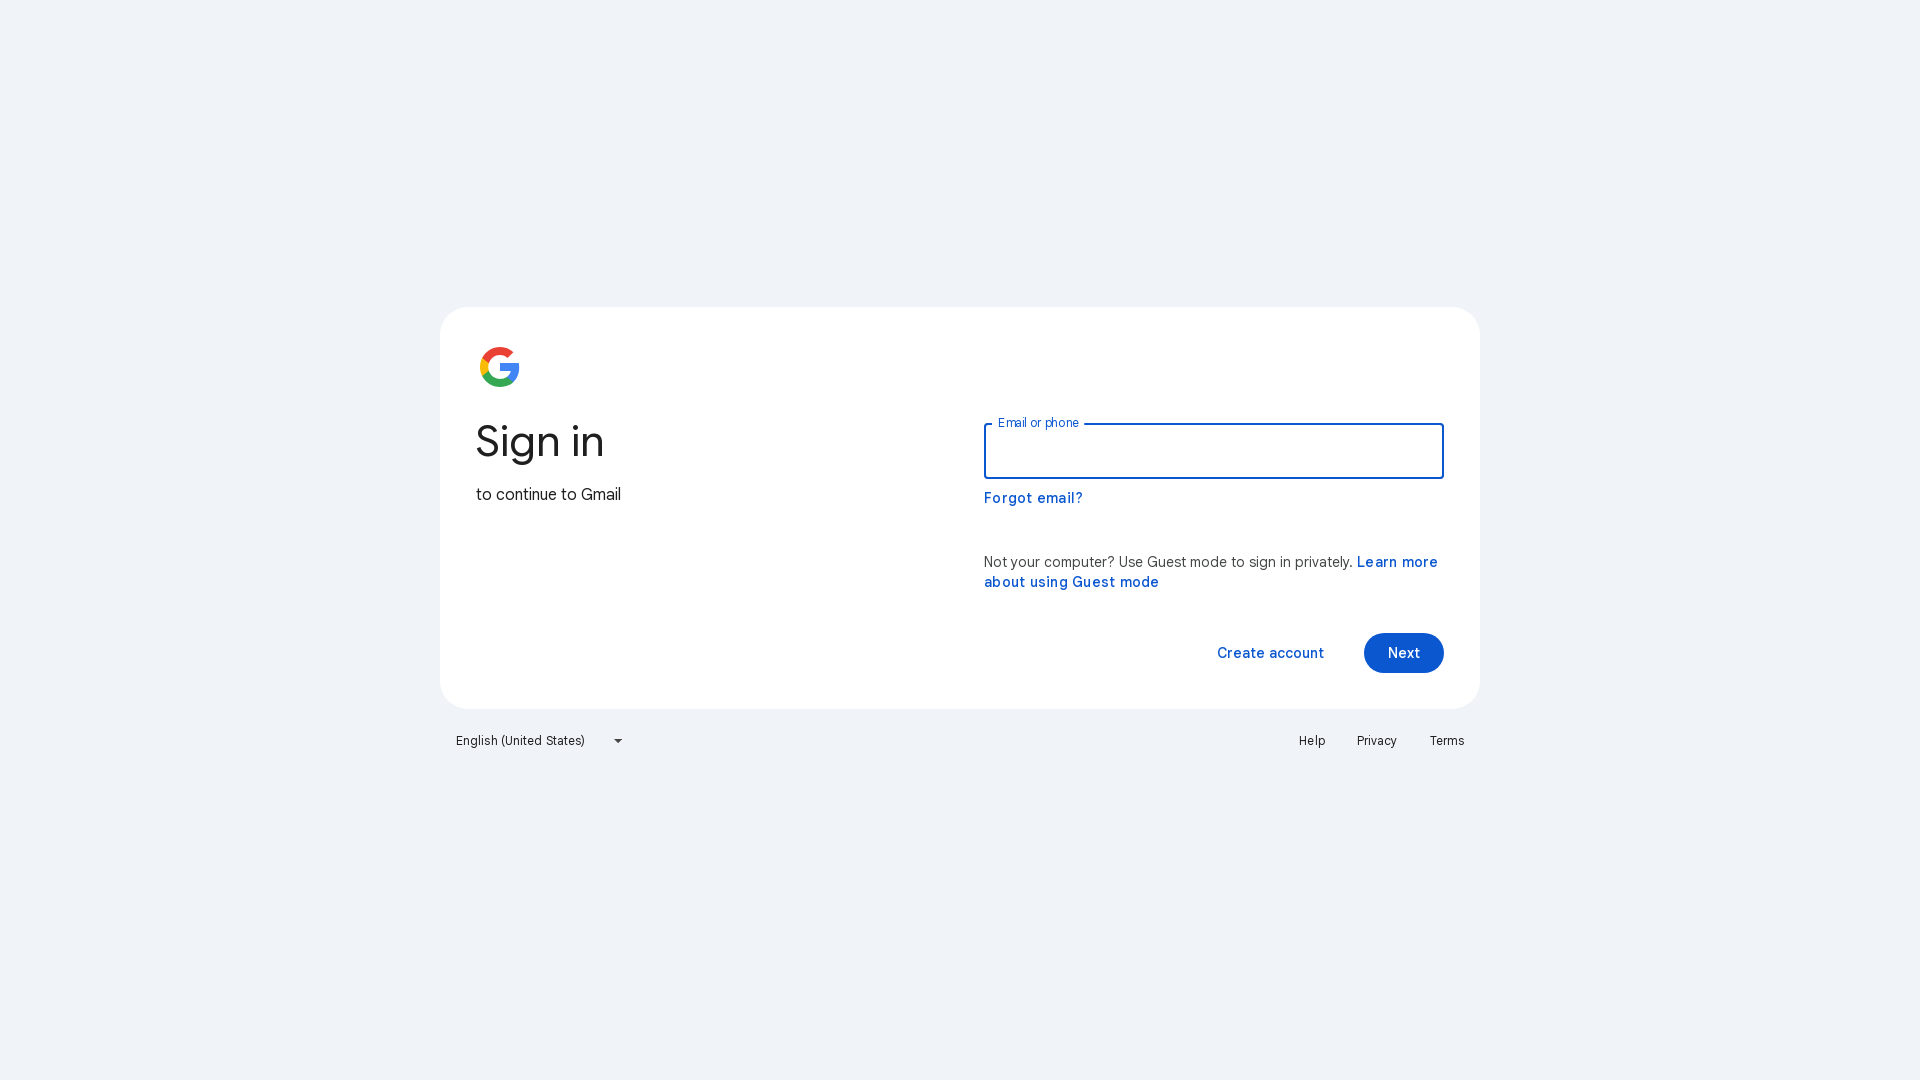

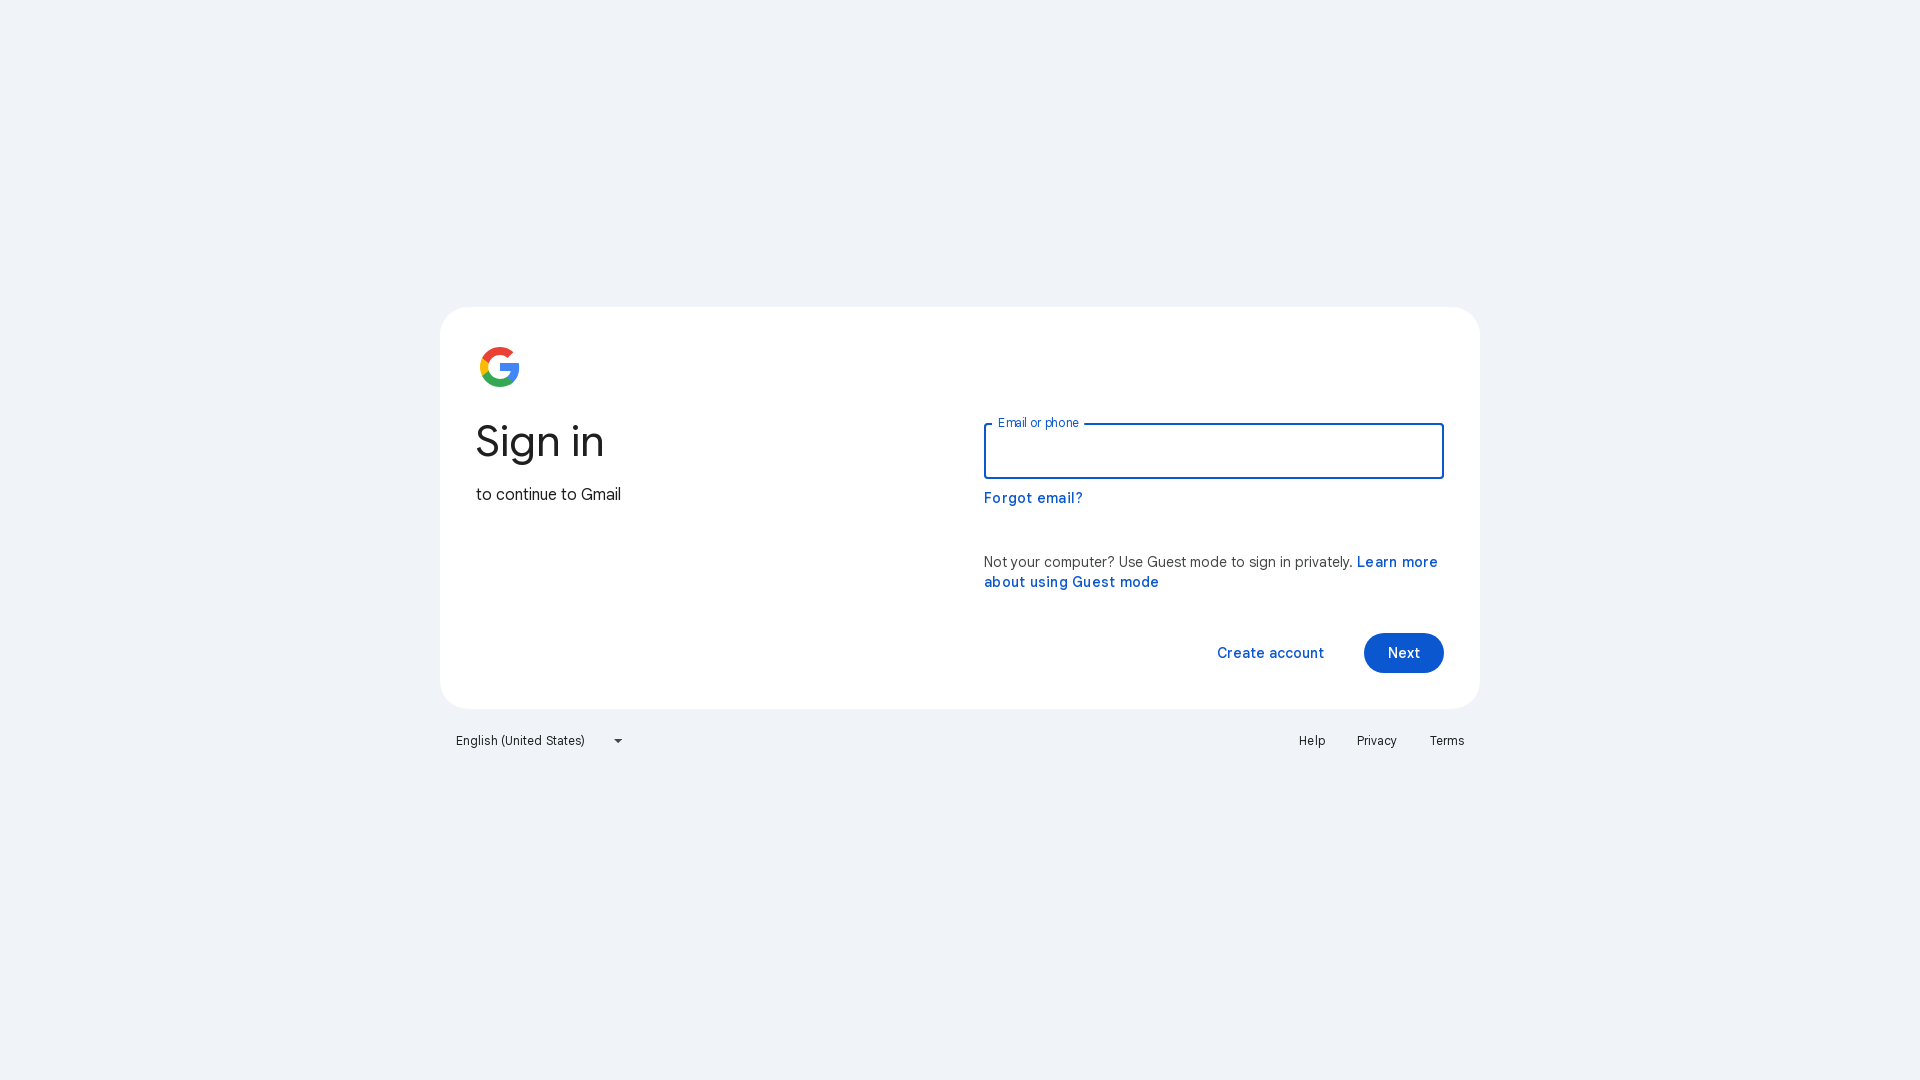